Tests the service type filter by selecting "3D Capture" and verifying all displayed results match the filter

Starting URL: https://kwidos.com/offer/search

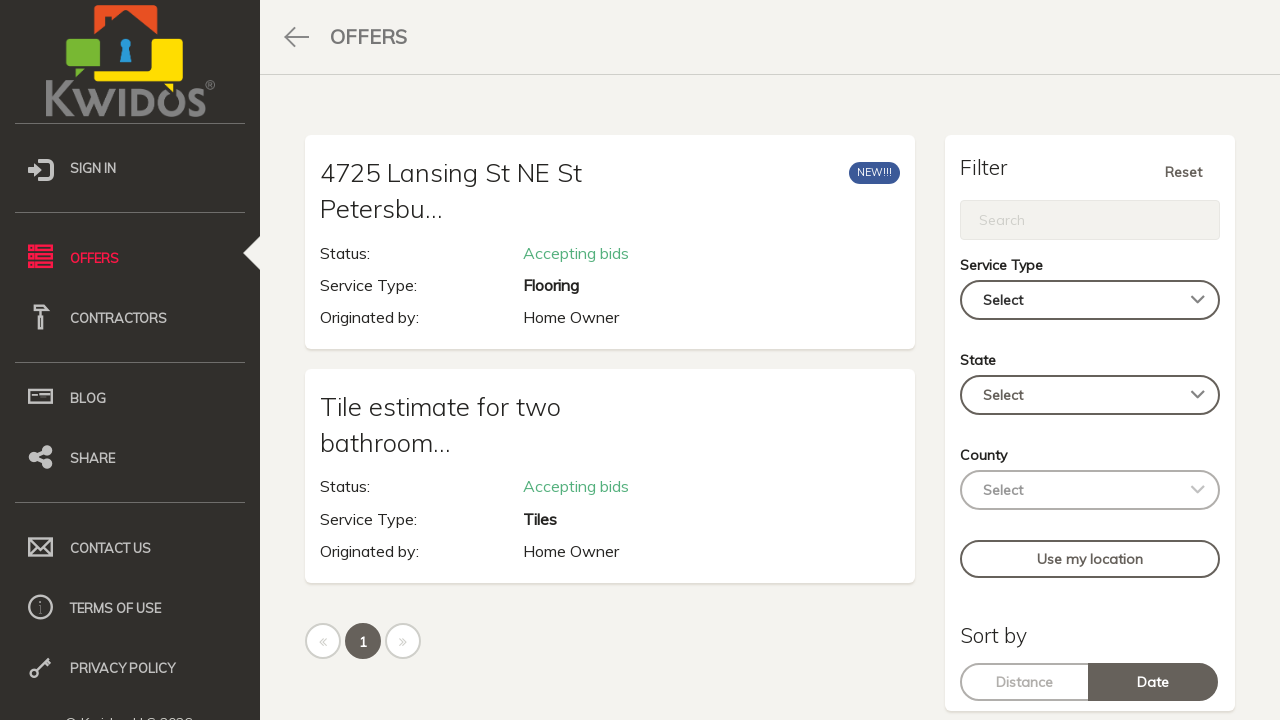

Waited for service type cards to load
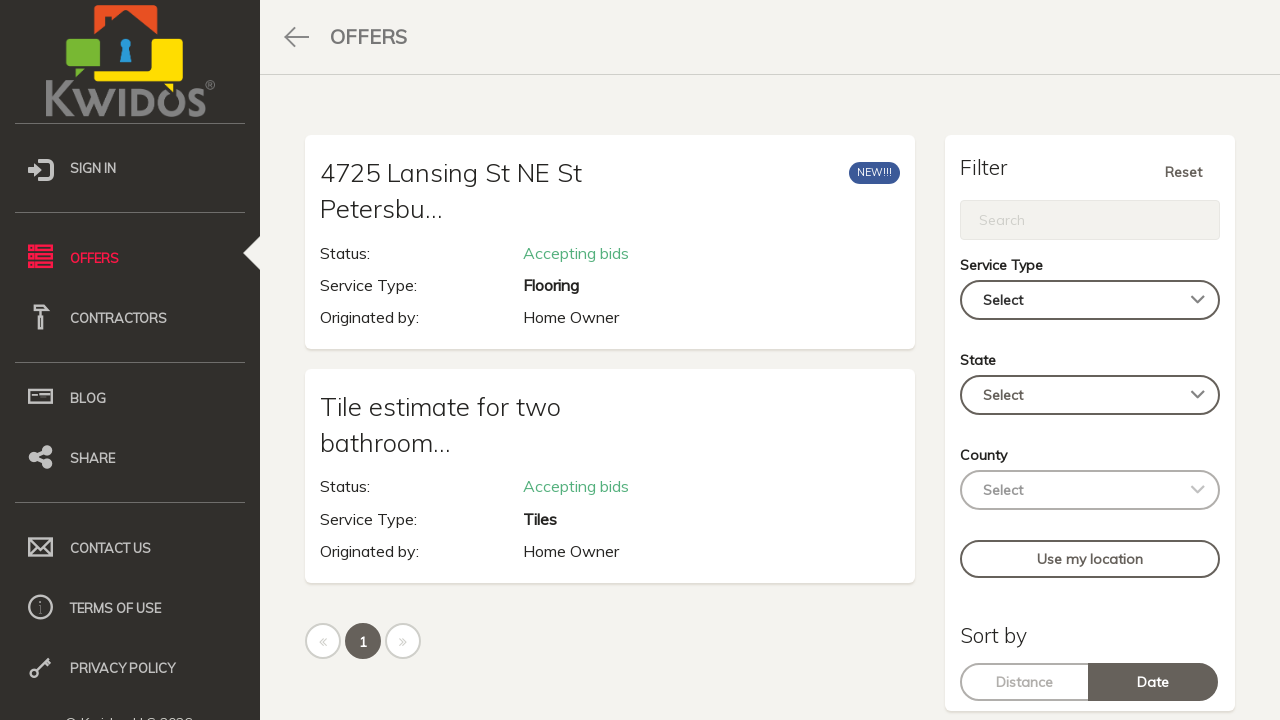

Opened Service Type filter dropdown at (1090, 300) on xpath=//label[contains(text(), 'Service Type')]/../p-multiselect
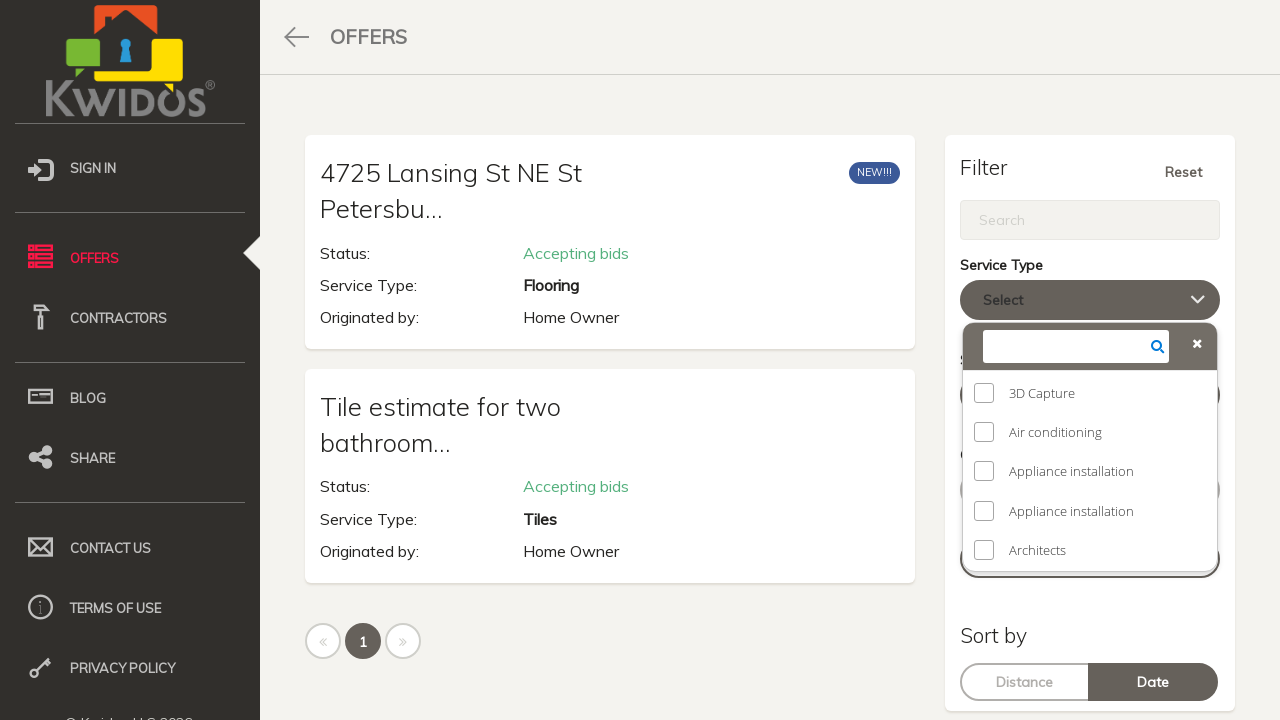

Selected '3D Capture' from the Service Type filter at (1042, 393) on xpath=//label[contains(text(), '3D Capture')]
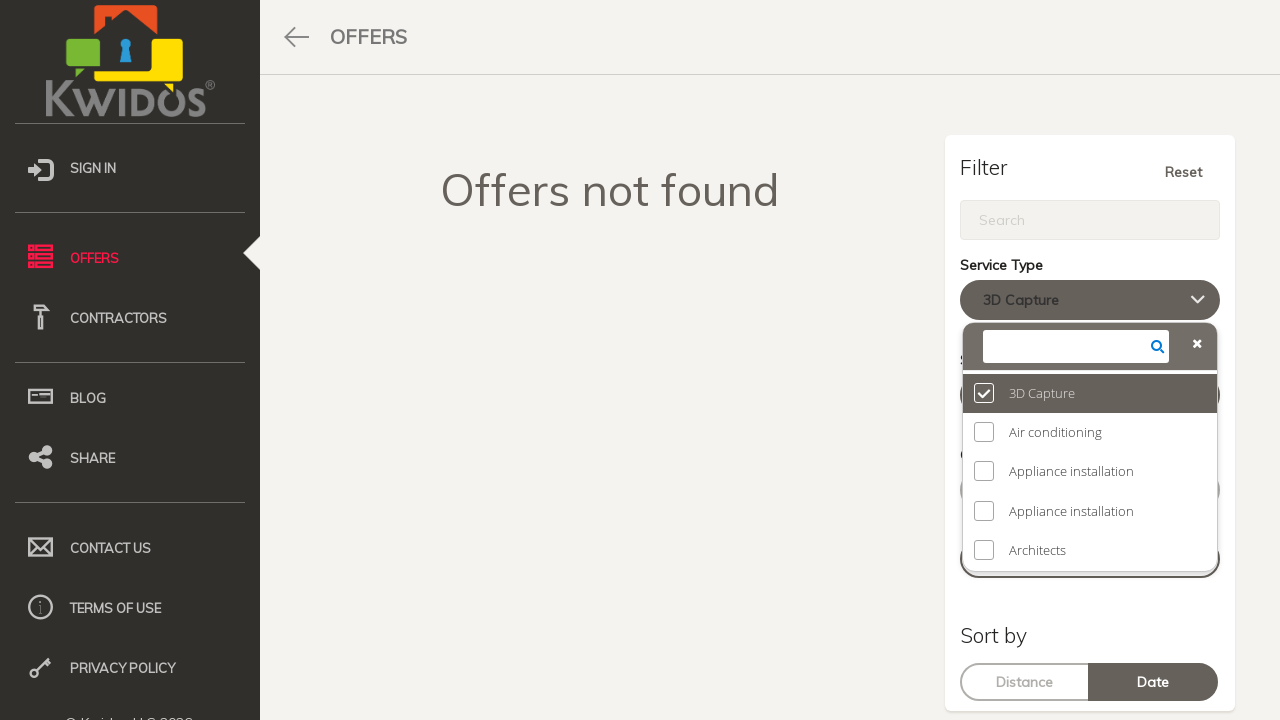

Waited for filtered results to load
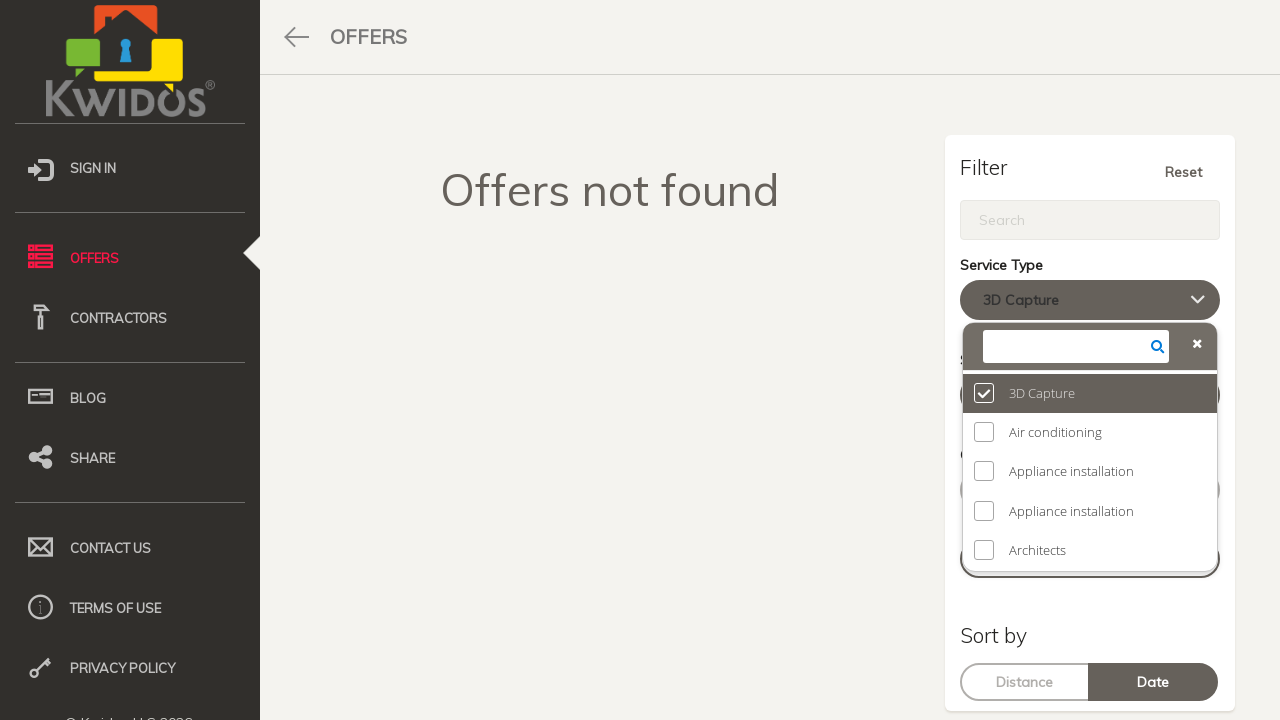

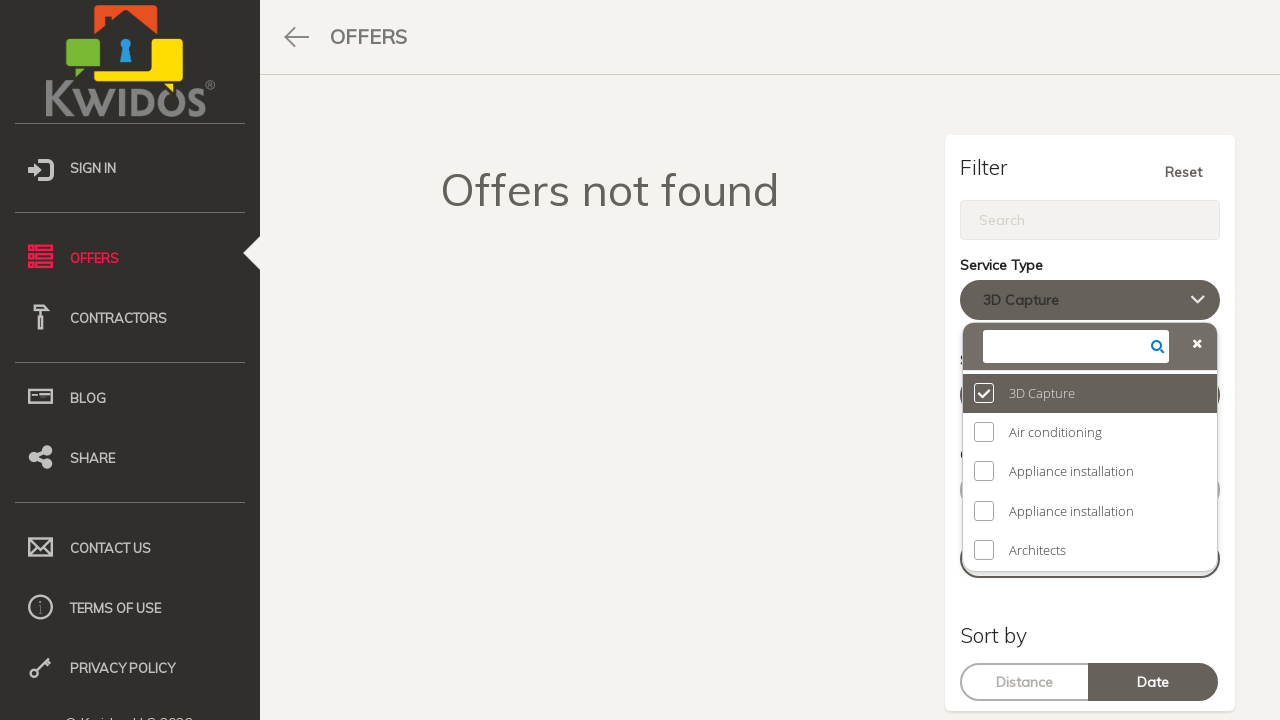